Tests dropdown selection functionality using two different approaches - keyboard input and click selection

Starting URL: https://demoqa.com/select-menu

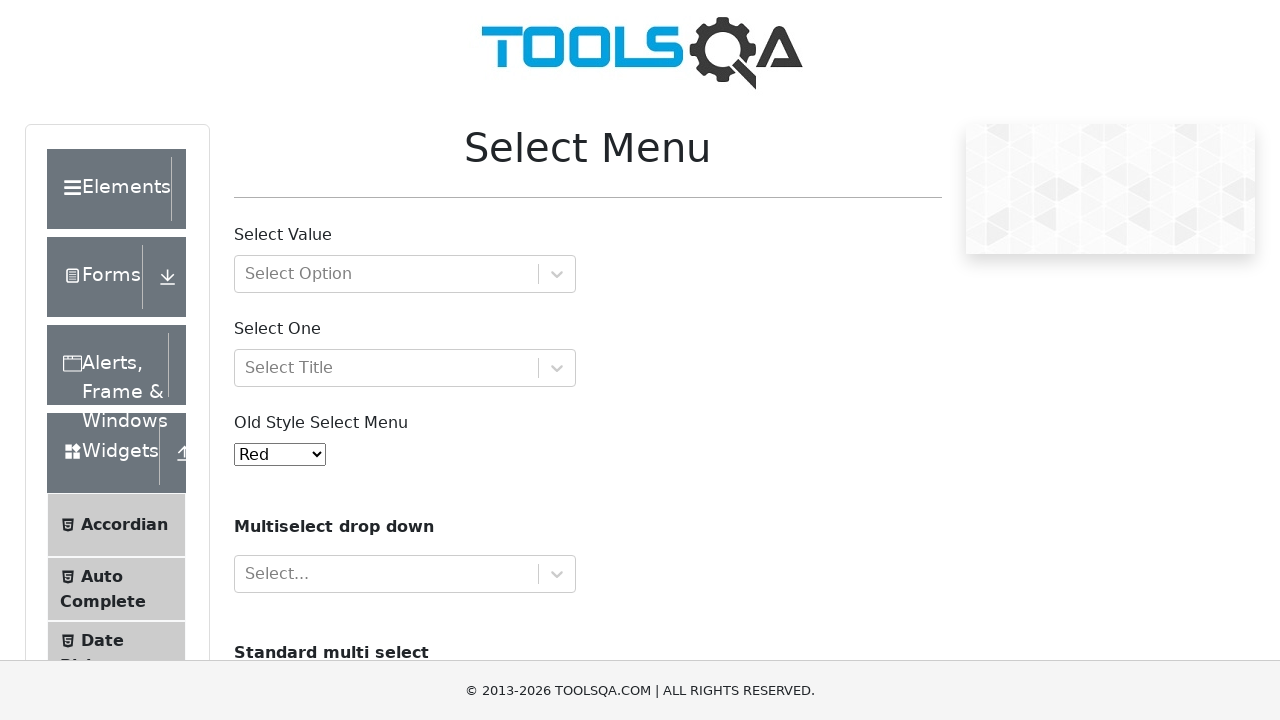

Filled title dropdown input with 'Ms.' using keyboard input method on //input[@id='react-select-3-input']
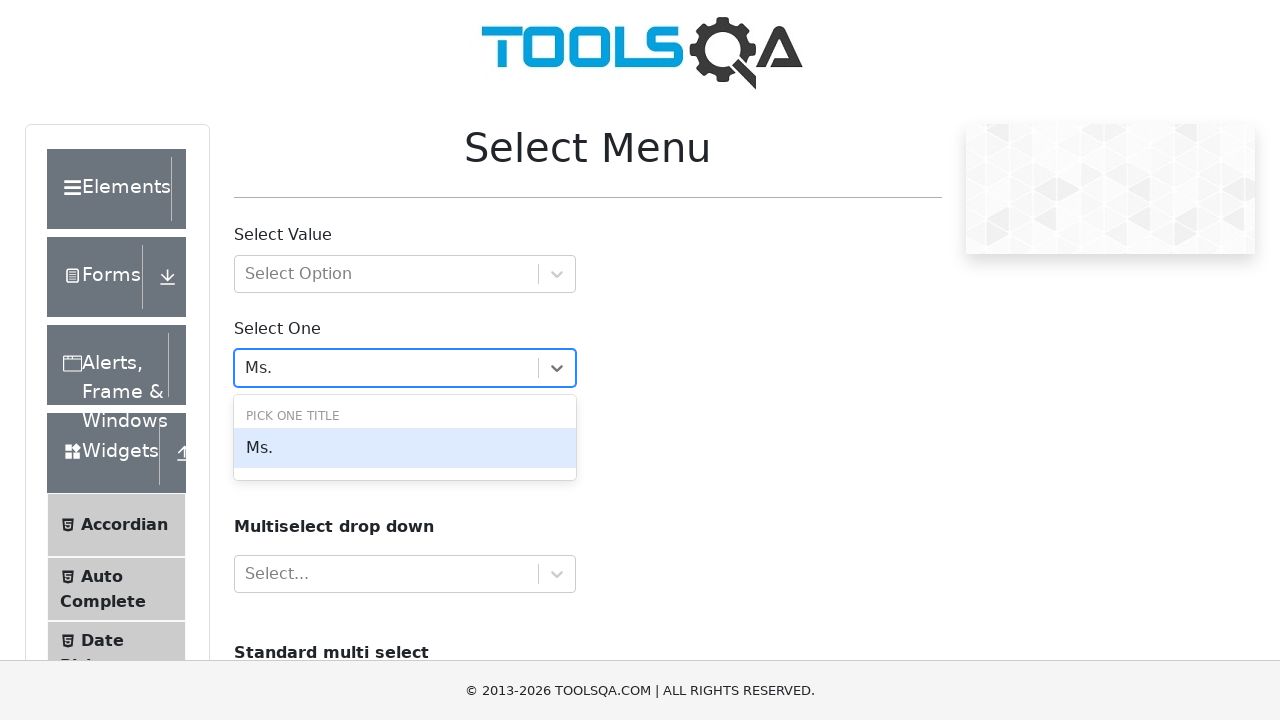

Pressed Enter to confirm title selection 'Ms.'
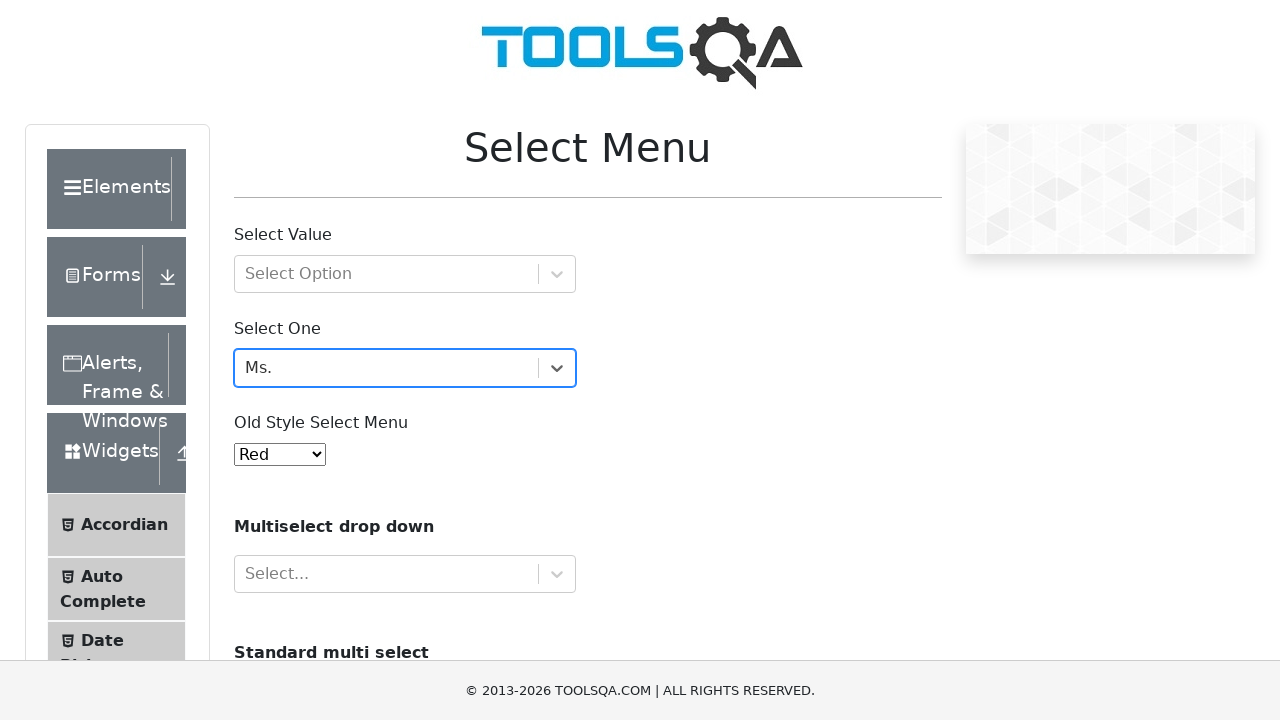

Waited 1000ms for first selection to complete
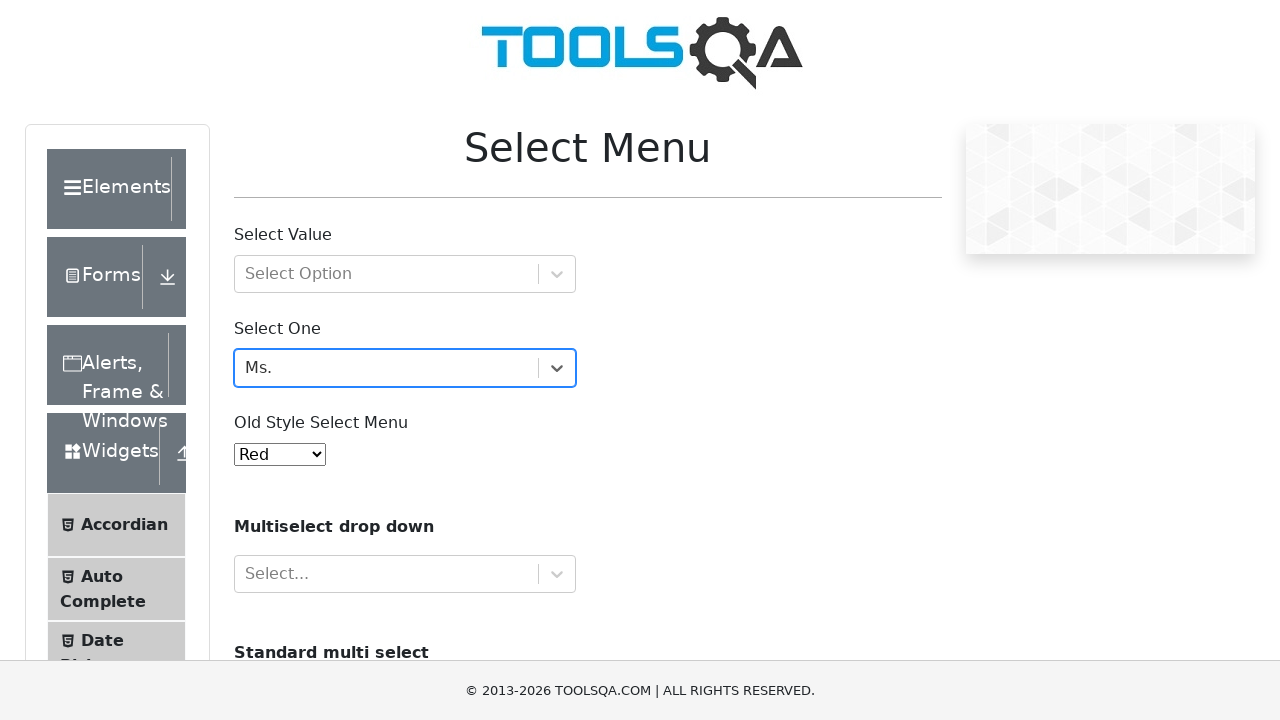

Opened dropdown with ID 'withOptGroup' using click selection method at (405, 274) on xpath=//div[@id='withOptGroup']
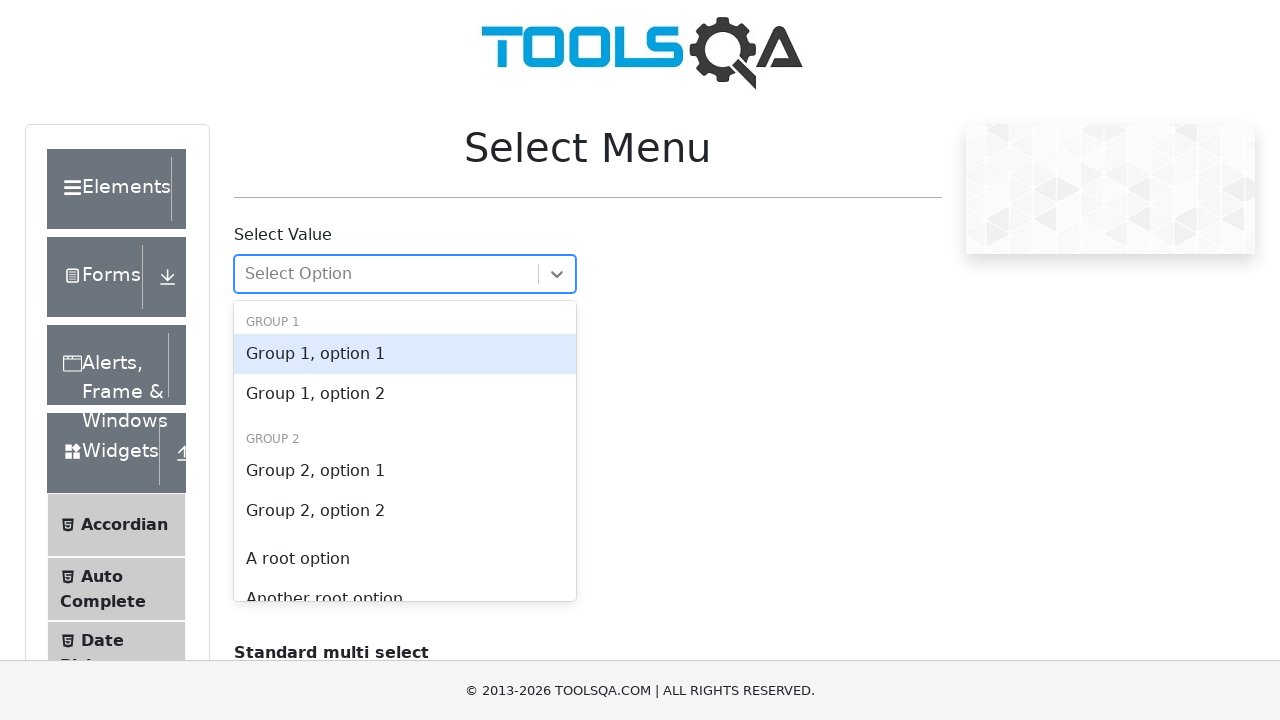

Selected 'A root option' from the dropdown at (405, 559) on xpath=//div[@id='withOptGroup']//div[text()='A root option']
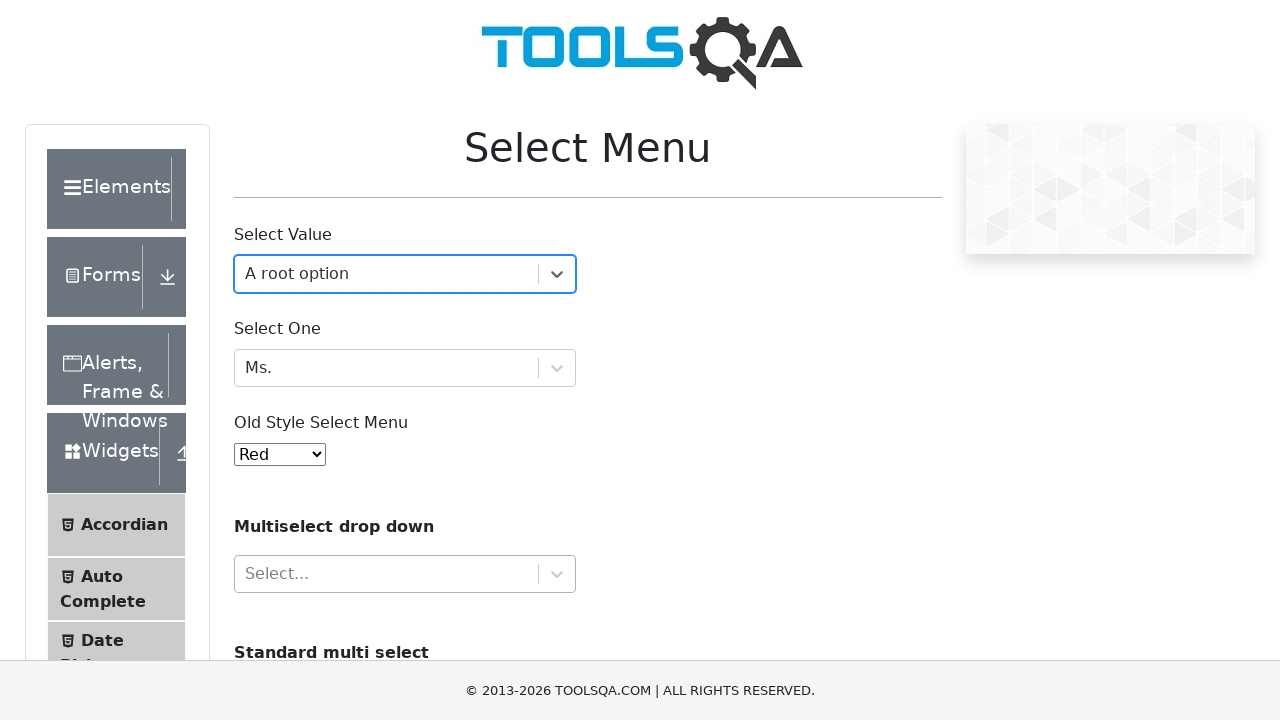

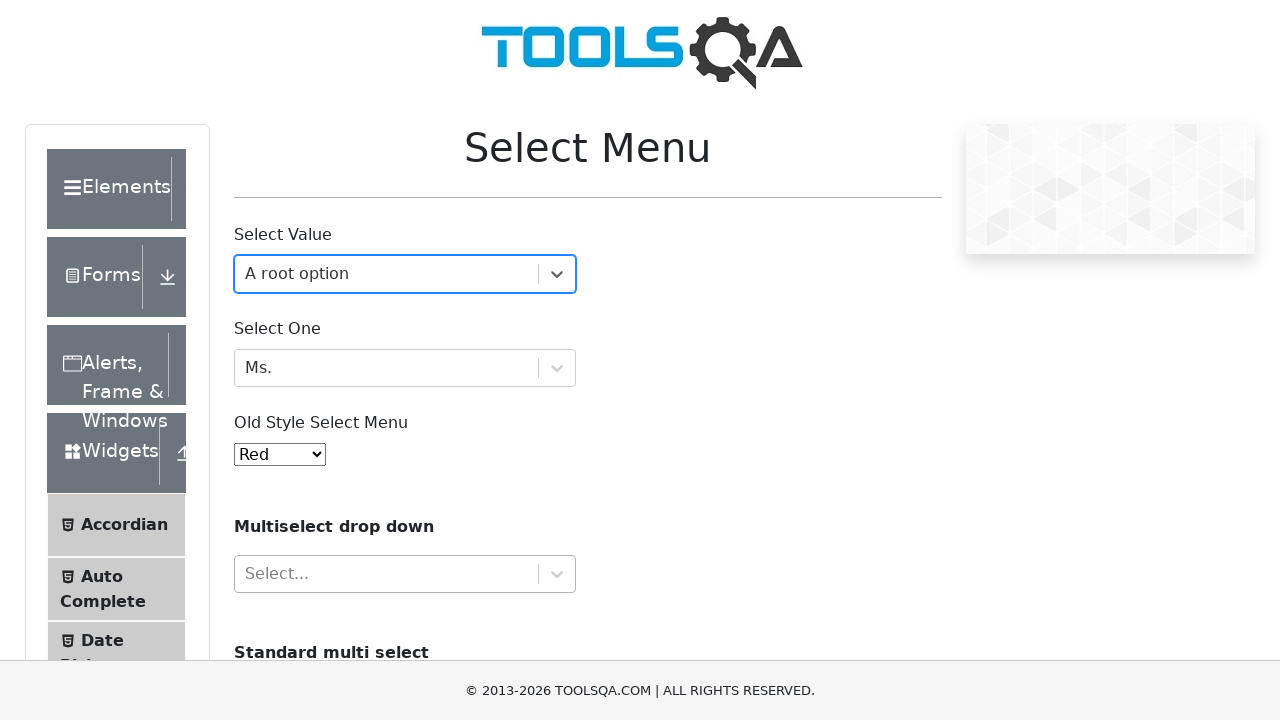